Tests hover actions over multiple user avatars and clicking on a profile link

Starting URL: https://the-internet.herokuapp.com/hovers

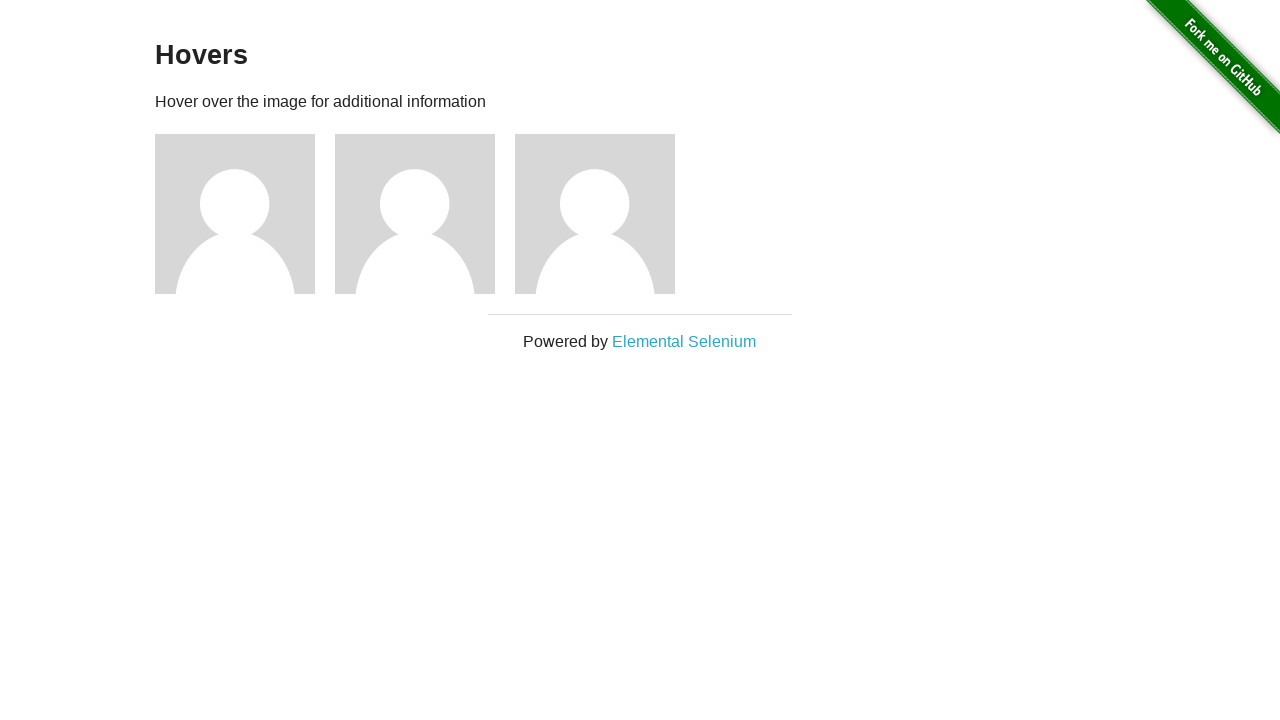

Hovered over first user avatar at (235, 214) on (//img[@alt='User Avatar'])[1]
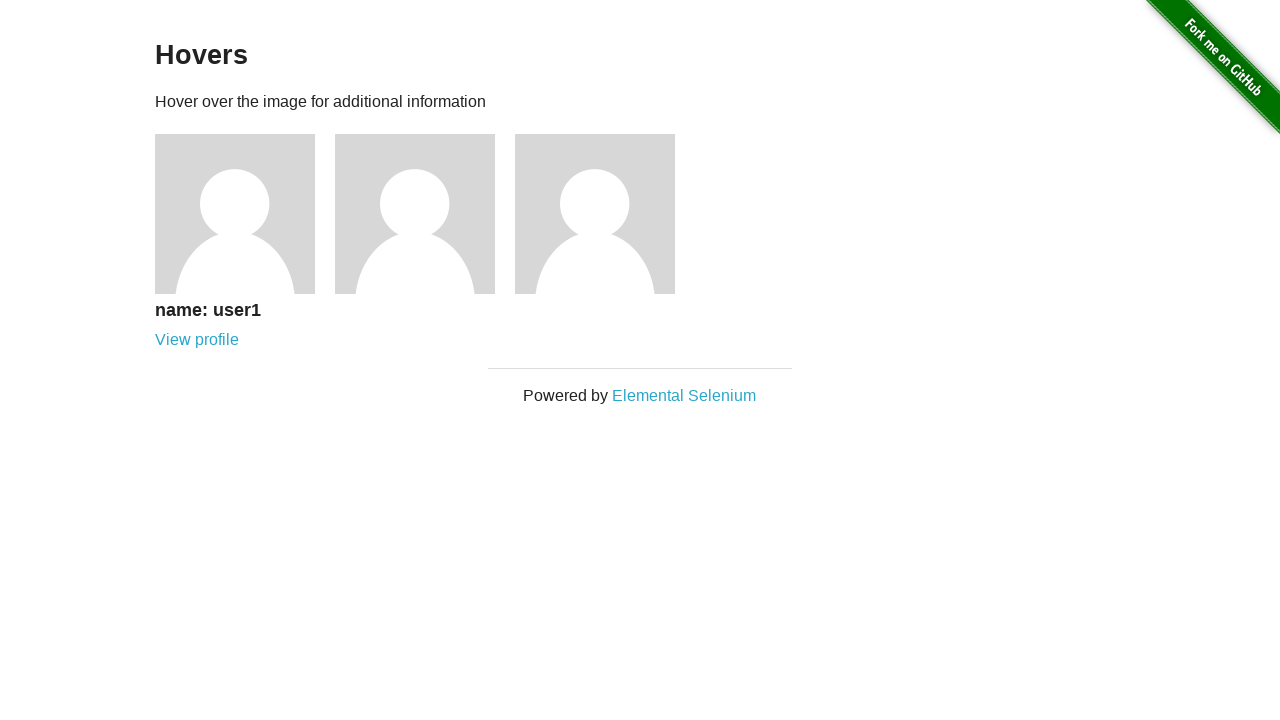

Hovered over second user avatar at (415, 214) on (//img[@alt='User Avatar'])[2]
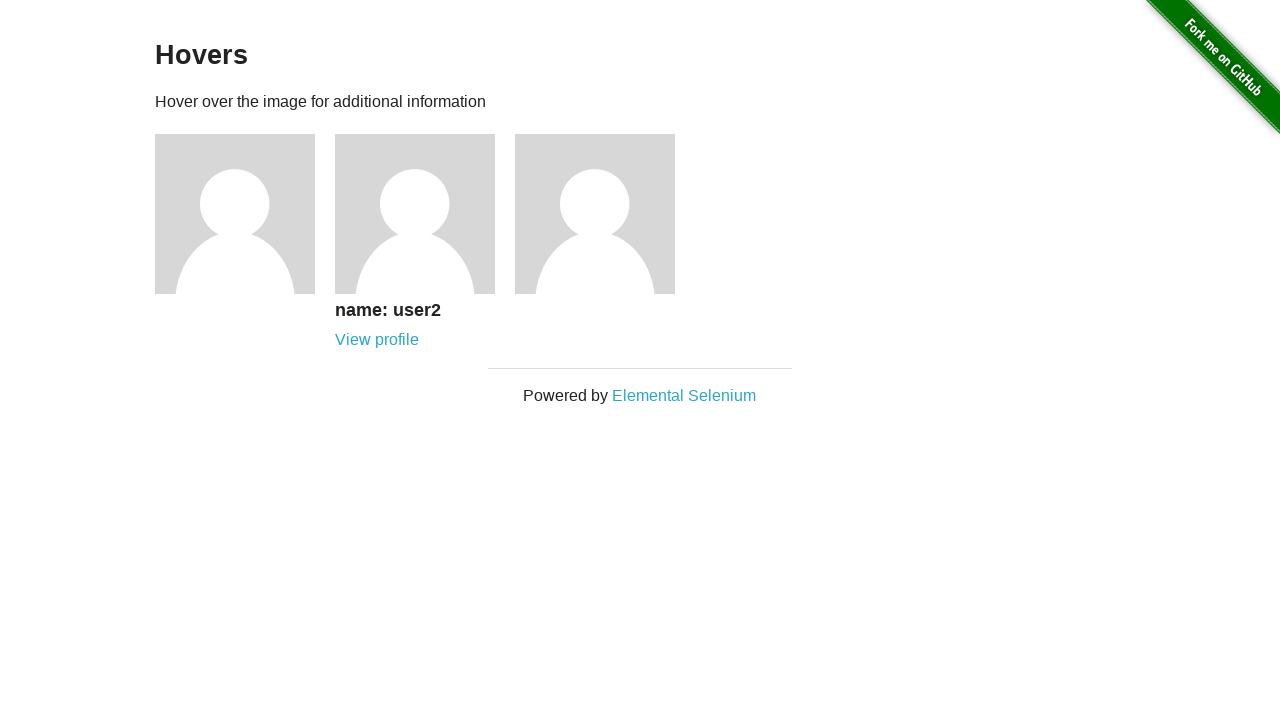

Hovered over third user avatar at (595, 214) on (//img[@alt='User Avatar'])[3]
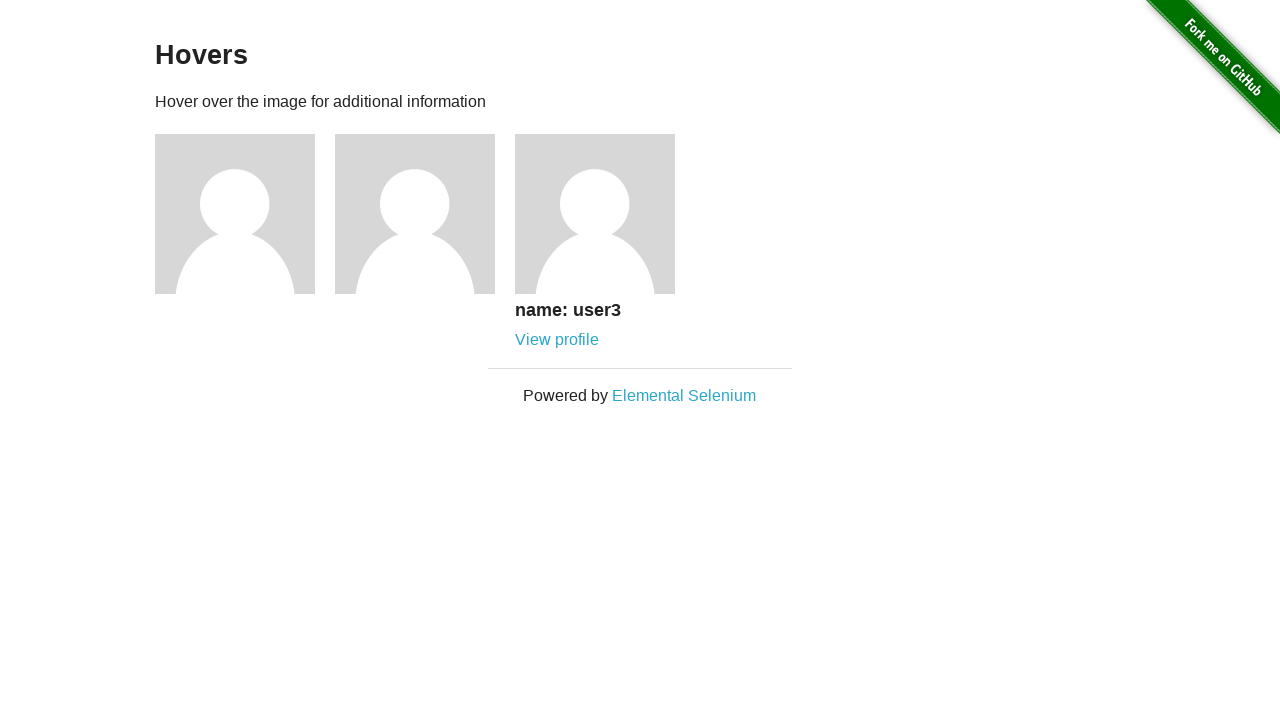

Hovered over first user avatar again at (235, 214) on (//img[@alt='User Avatar'])[1]
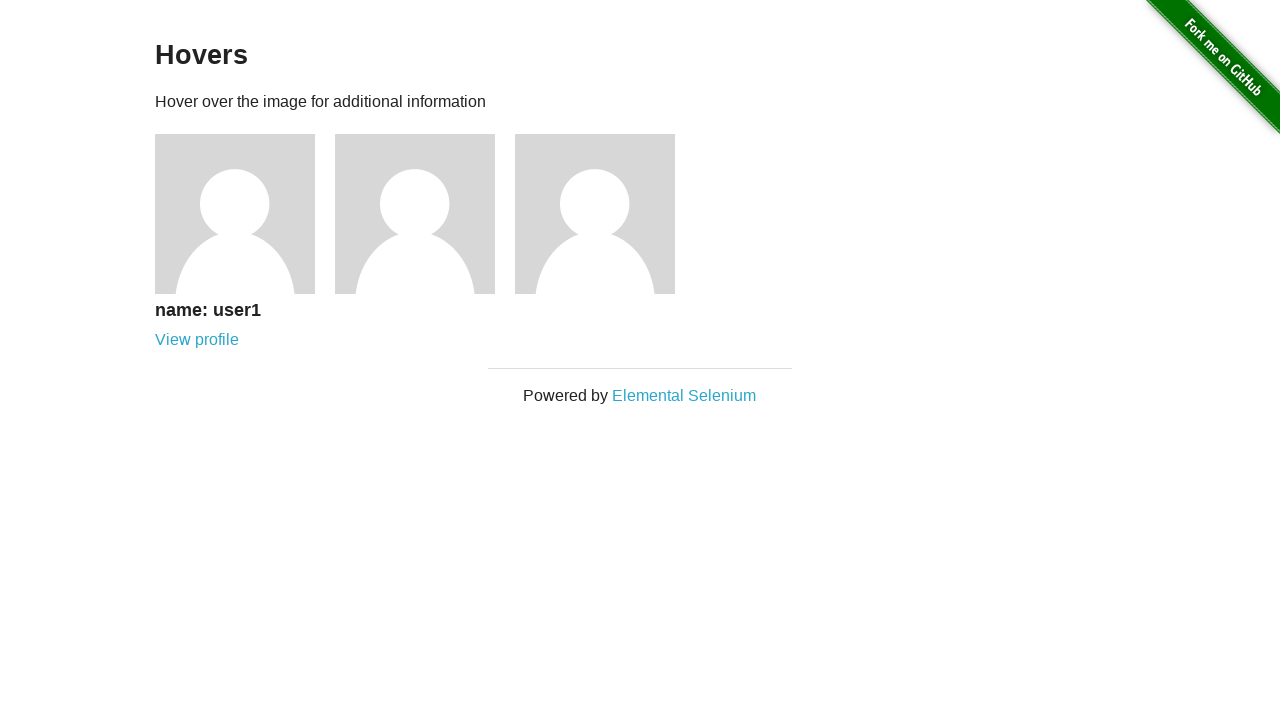

Clicked View profile link at (197, 340) on text=View profile
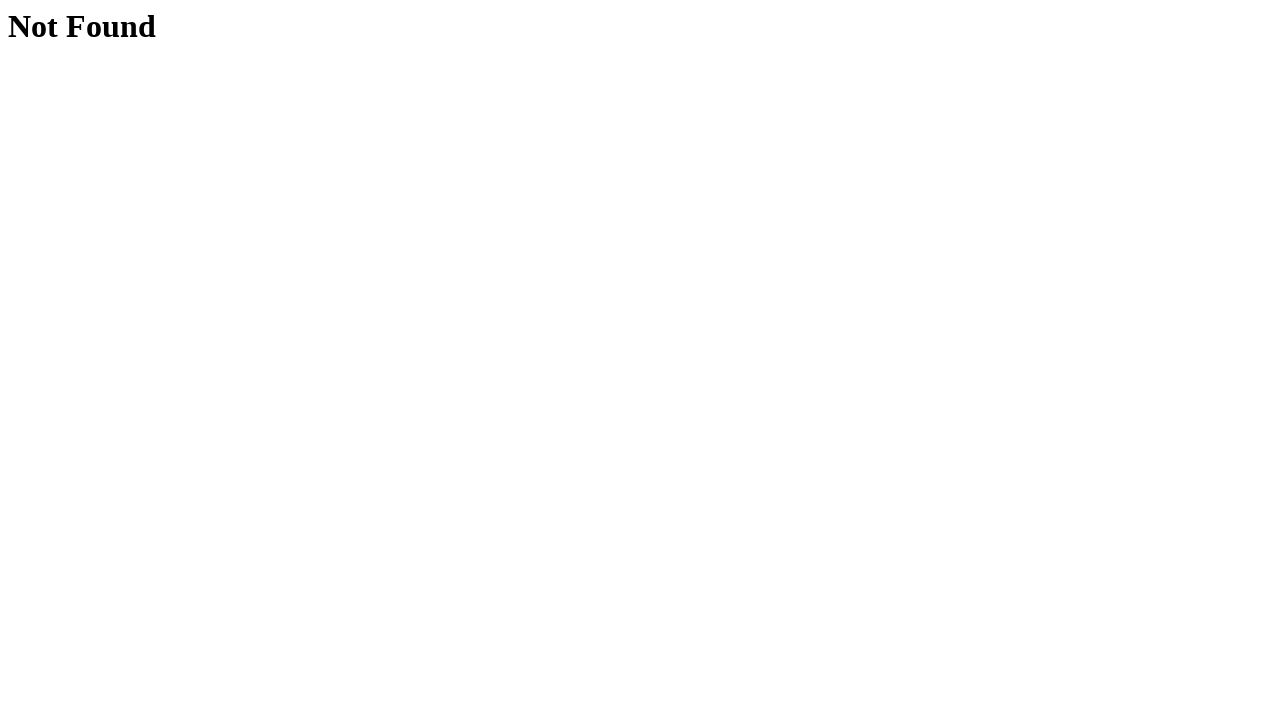

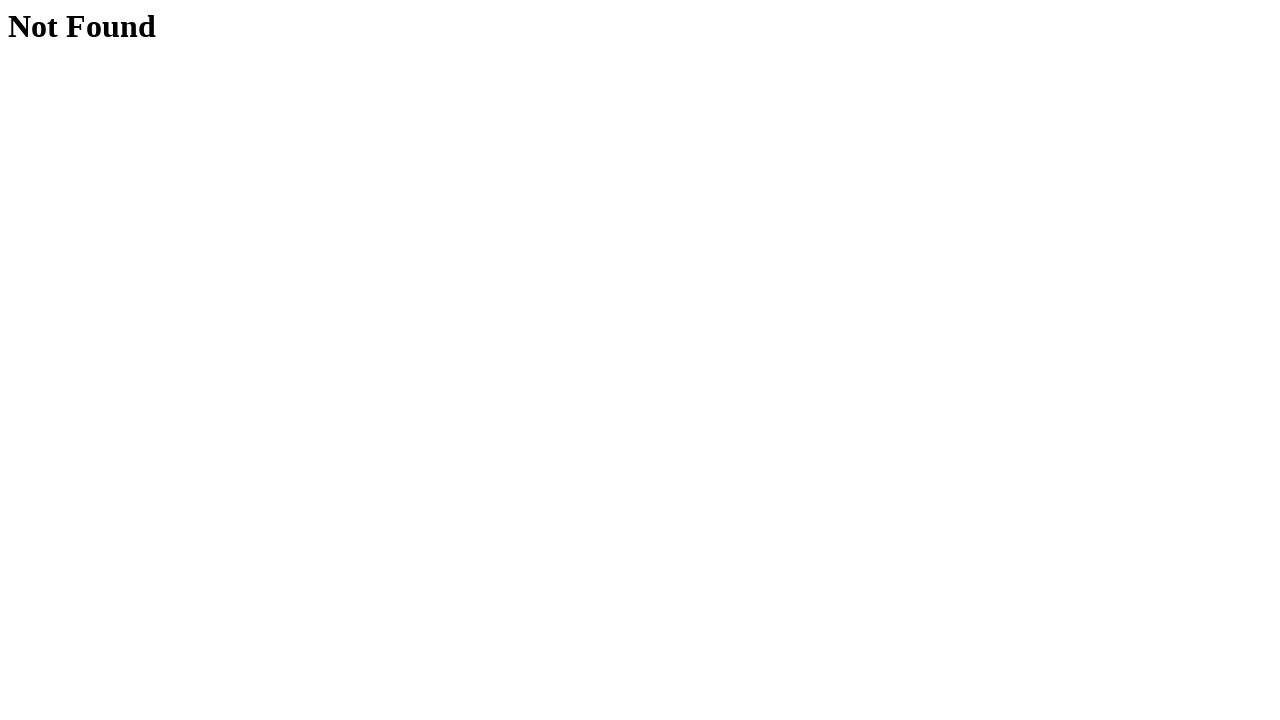